Tests flight search functionality by selecting departure and destination cities, then submitting the search form to view available flights

Starting URL: https://blazedemo.com/

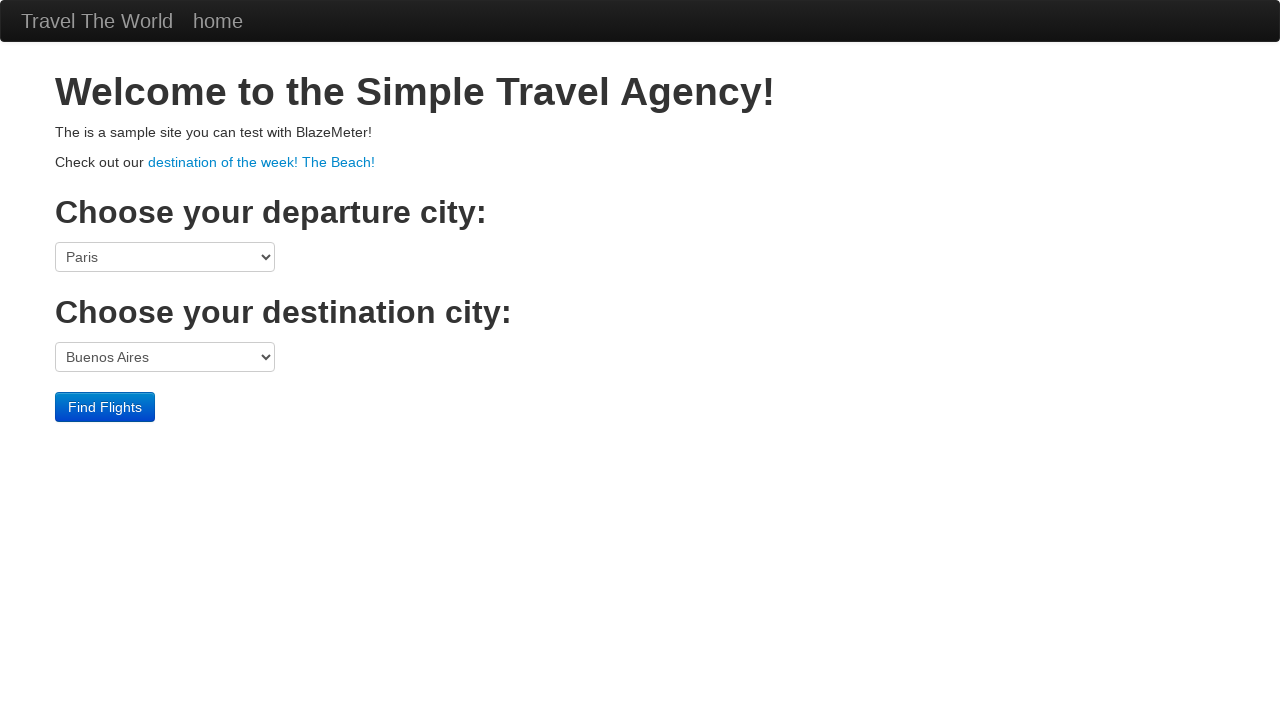

Selected Paris as departure city on select[name='fromPort']
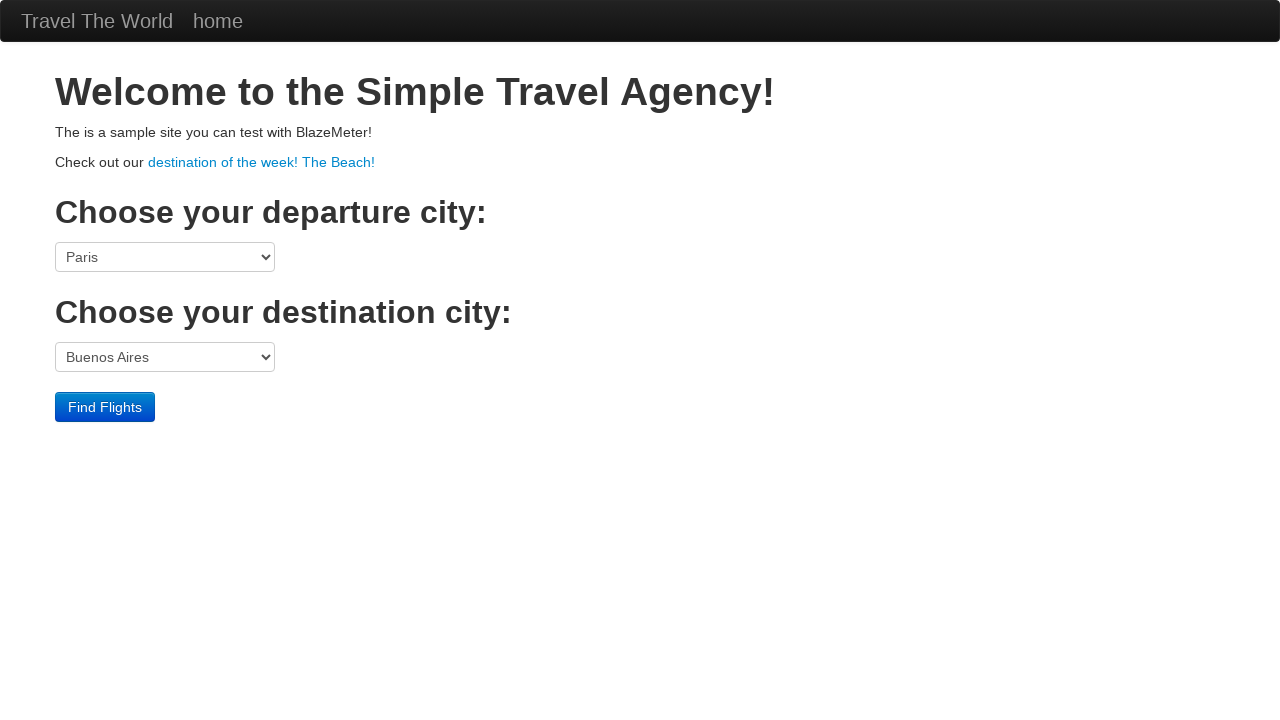

Selected London as destination city on select[name='toPort']
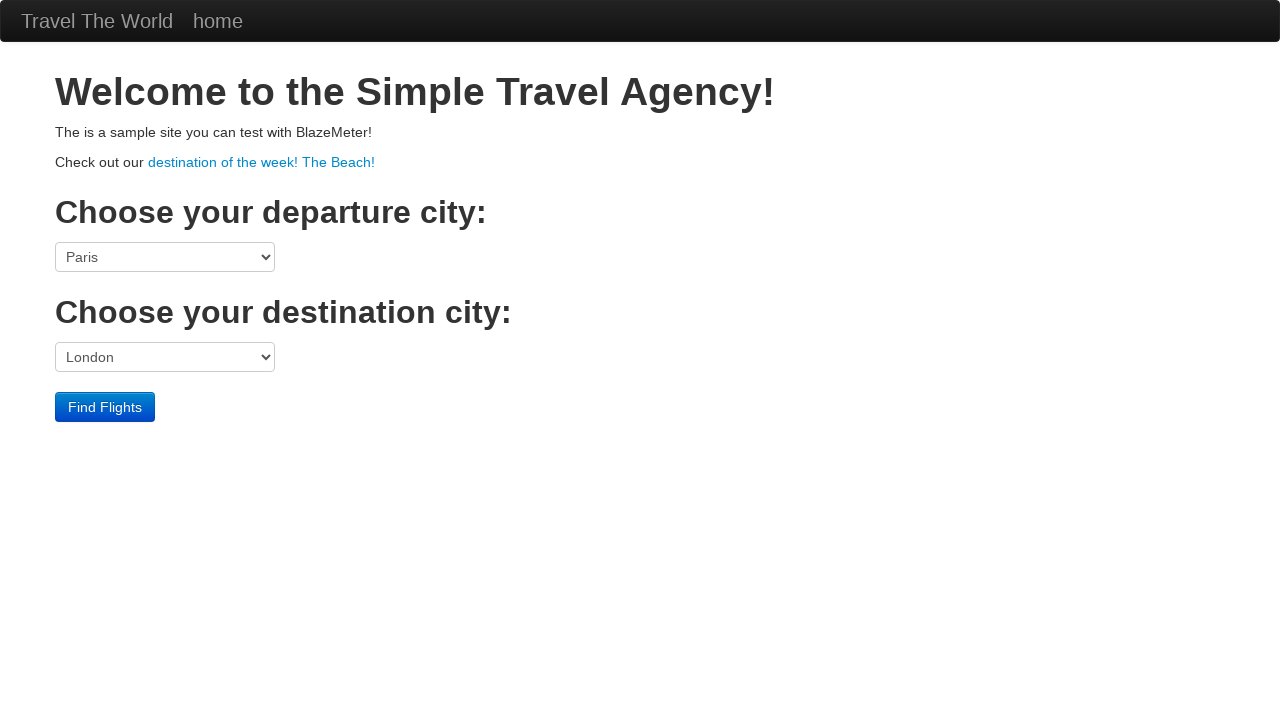

Clicked Find Flights button to submit search form at (105, 407) on input[type='submit']
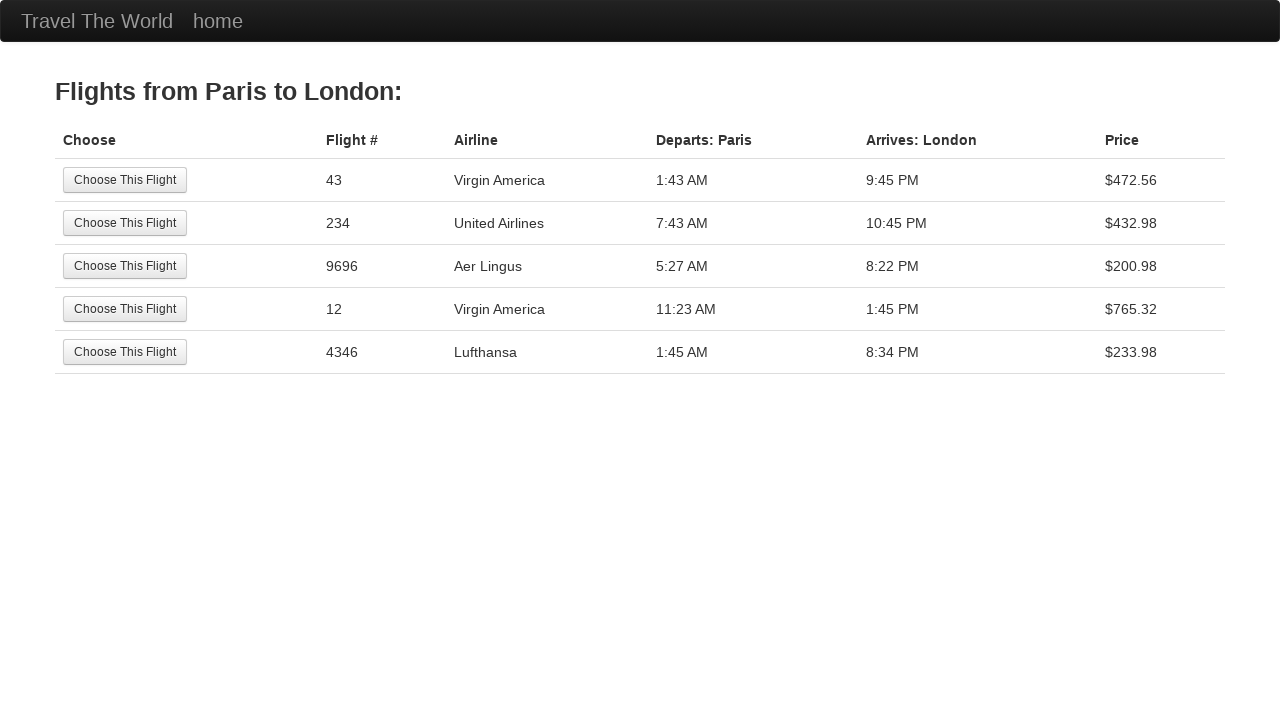

Flights table loaded with available flights
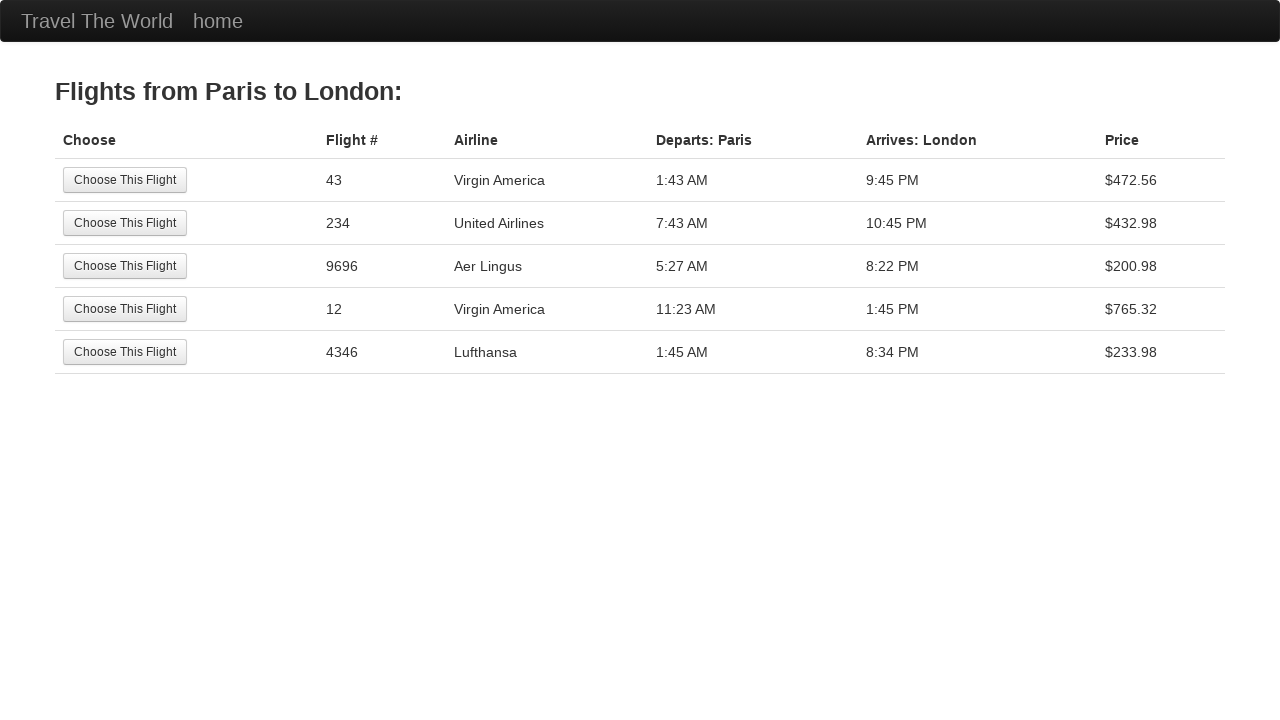

Verified that flight results are displayed in table
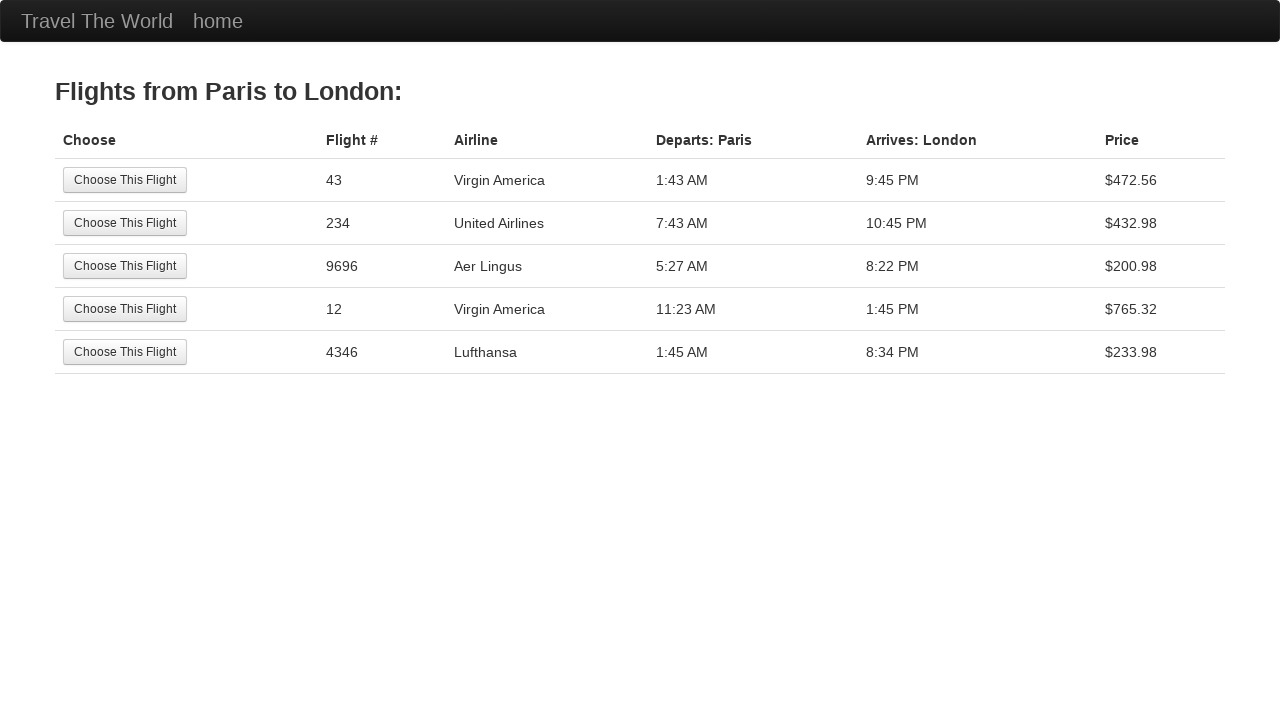

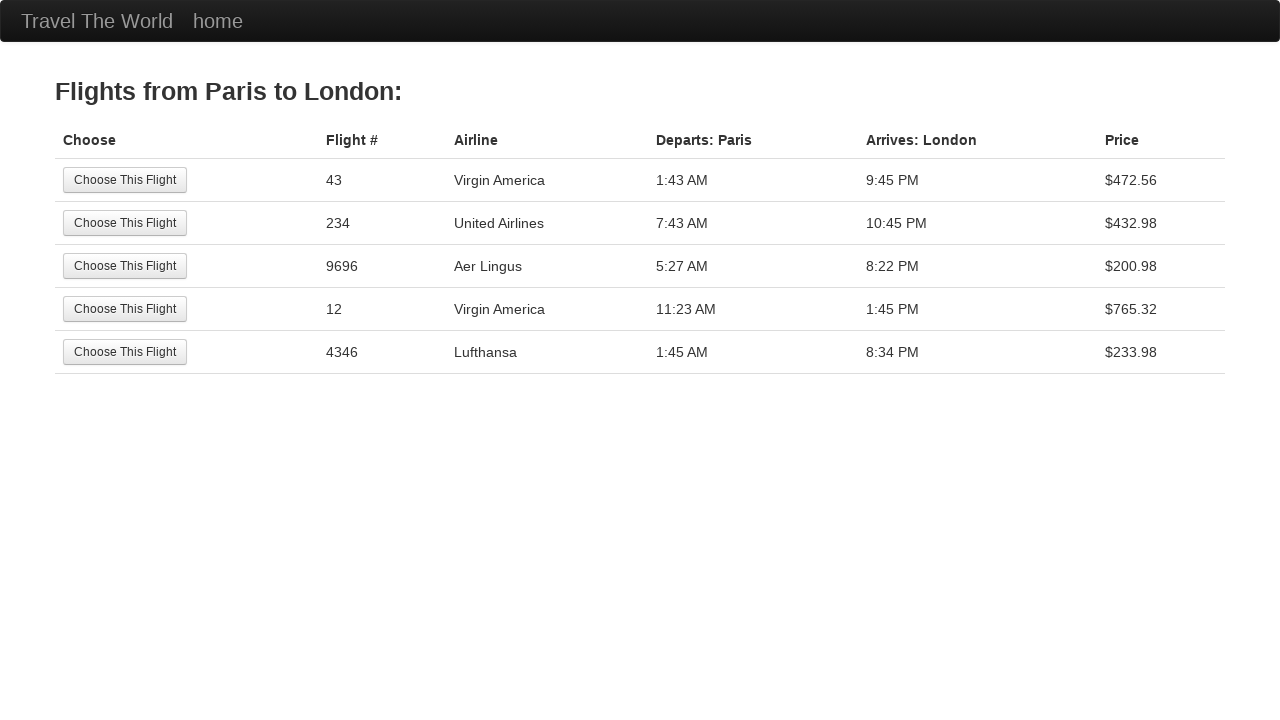